Navigates to jQuery UI droppable demo page and scrolls to the "Position" link element

Starting URL: https://jqueryui.com/droppable/

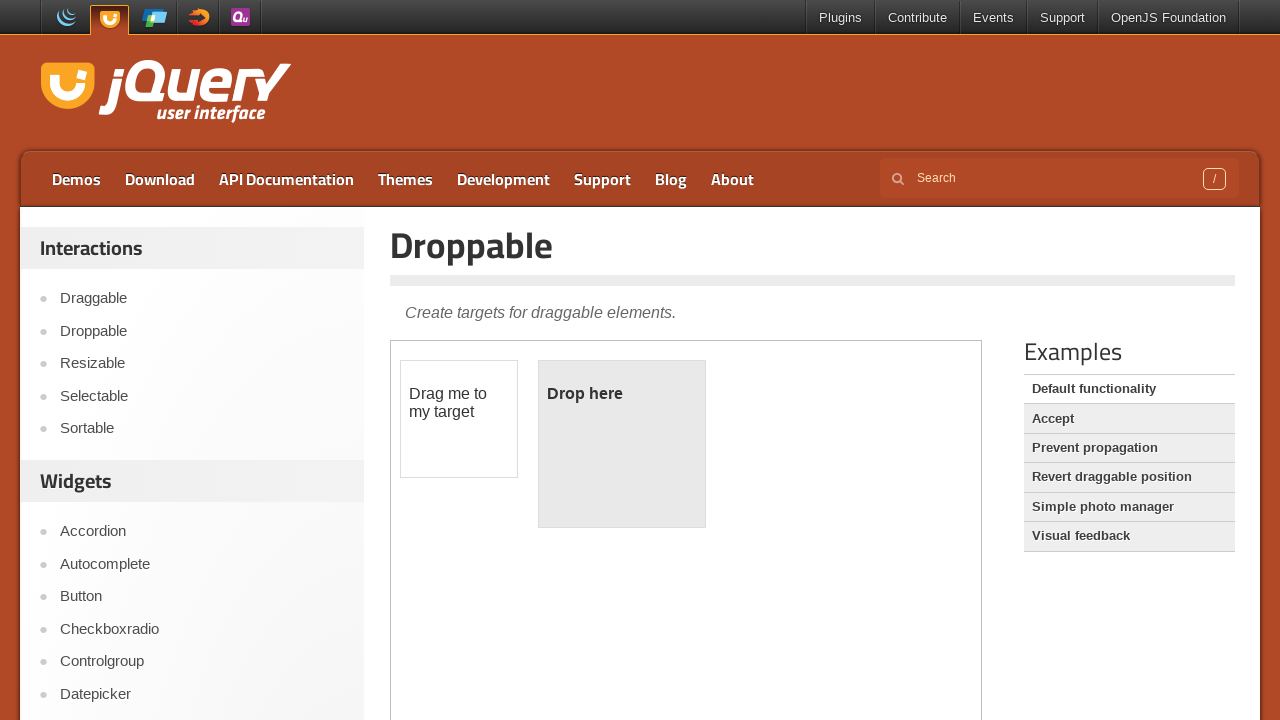

Navigated to jQuery UI droppable demo page
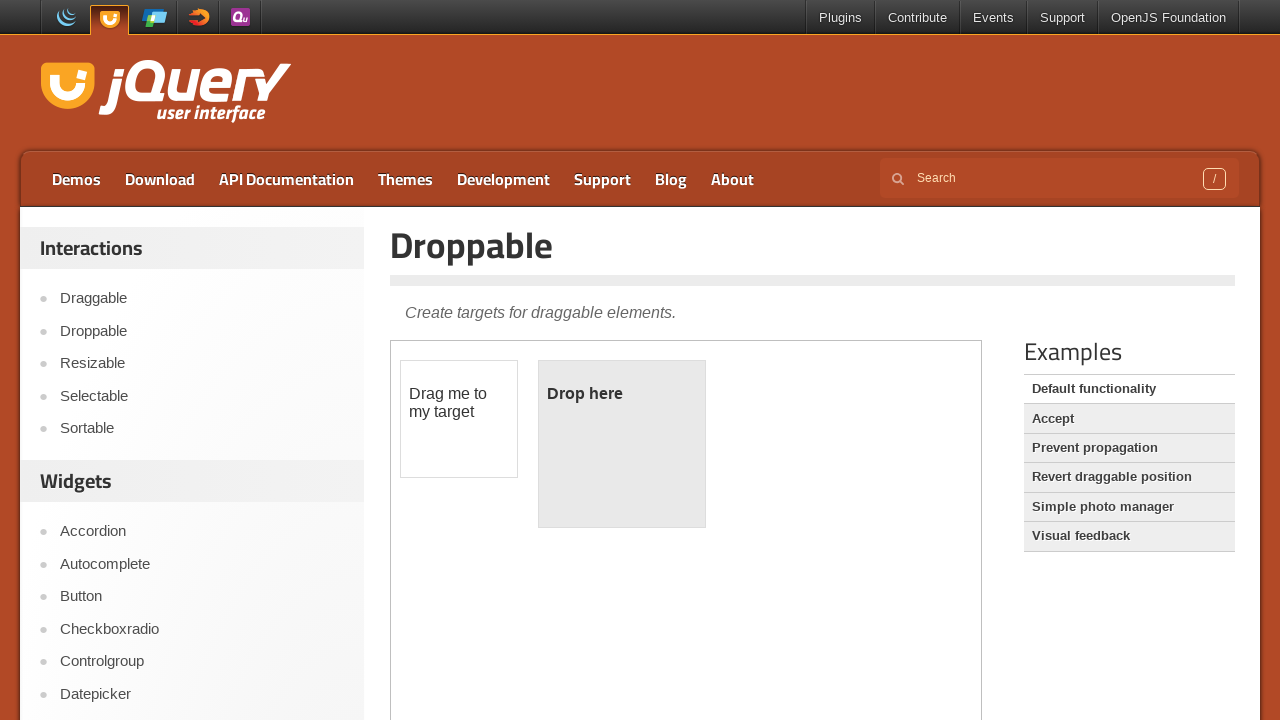

Located the Position link element
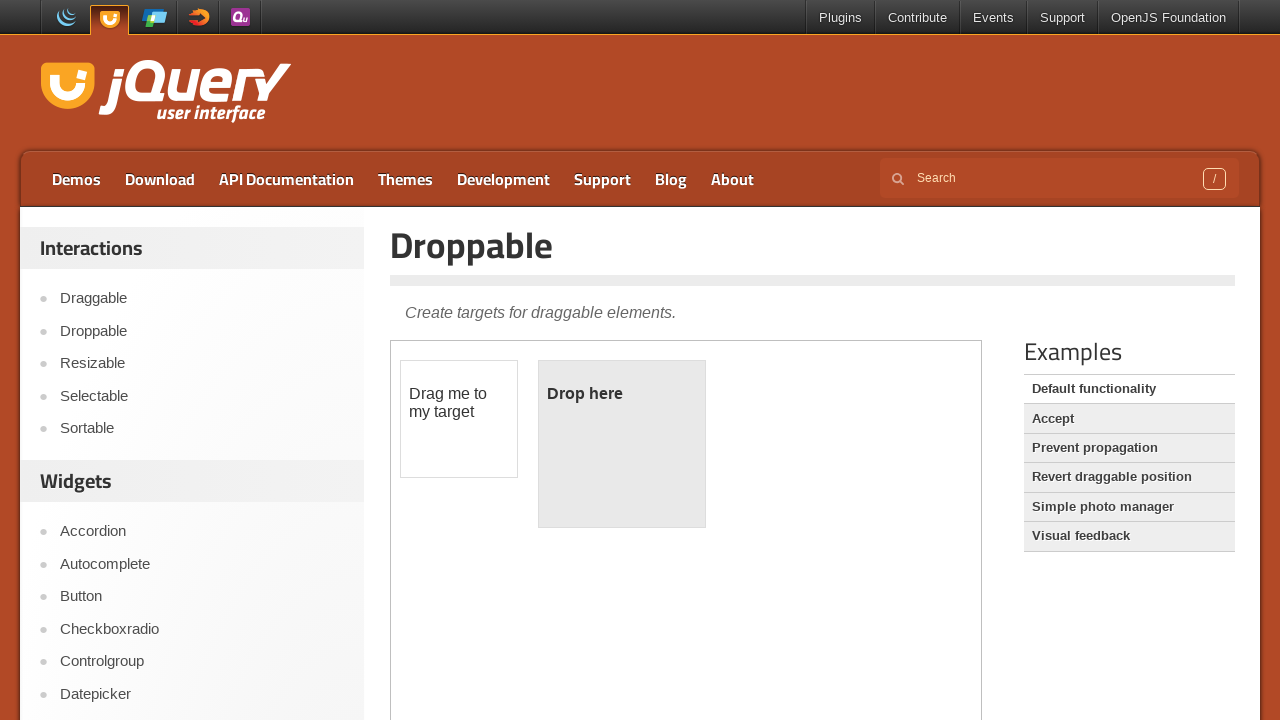

Scrolled to the Position link element
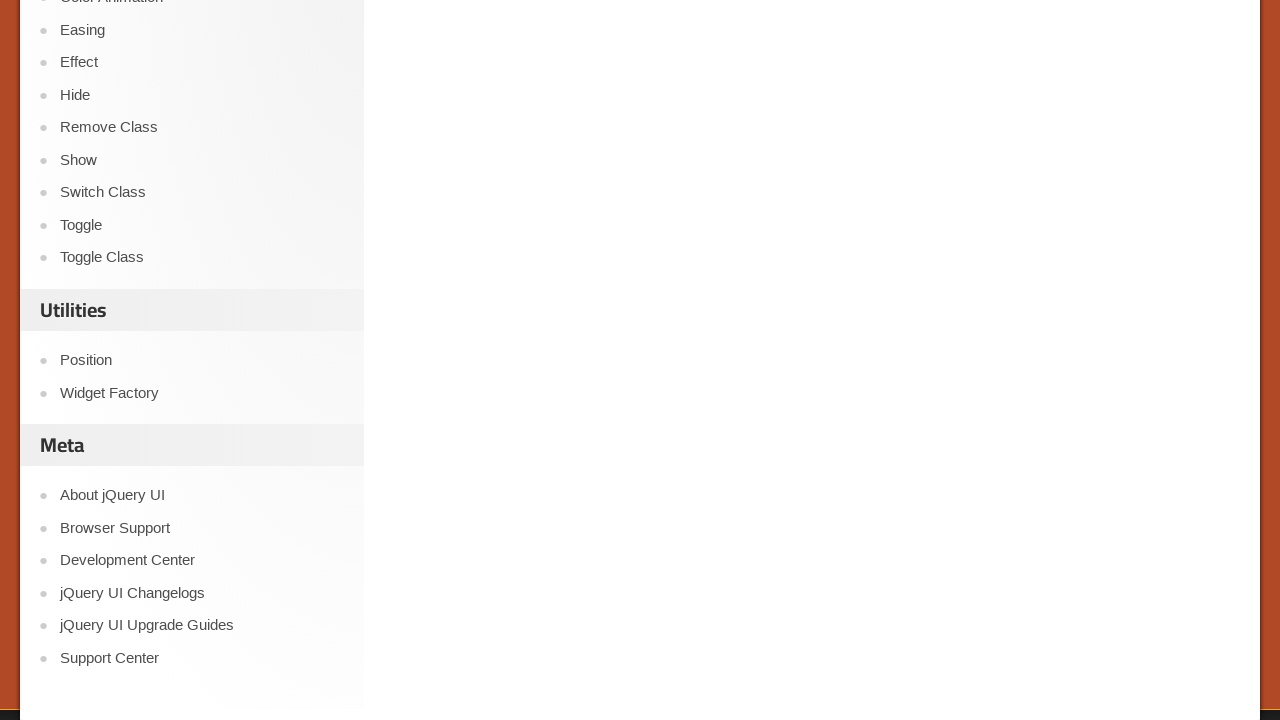

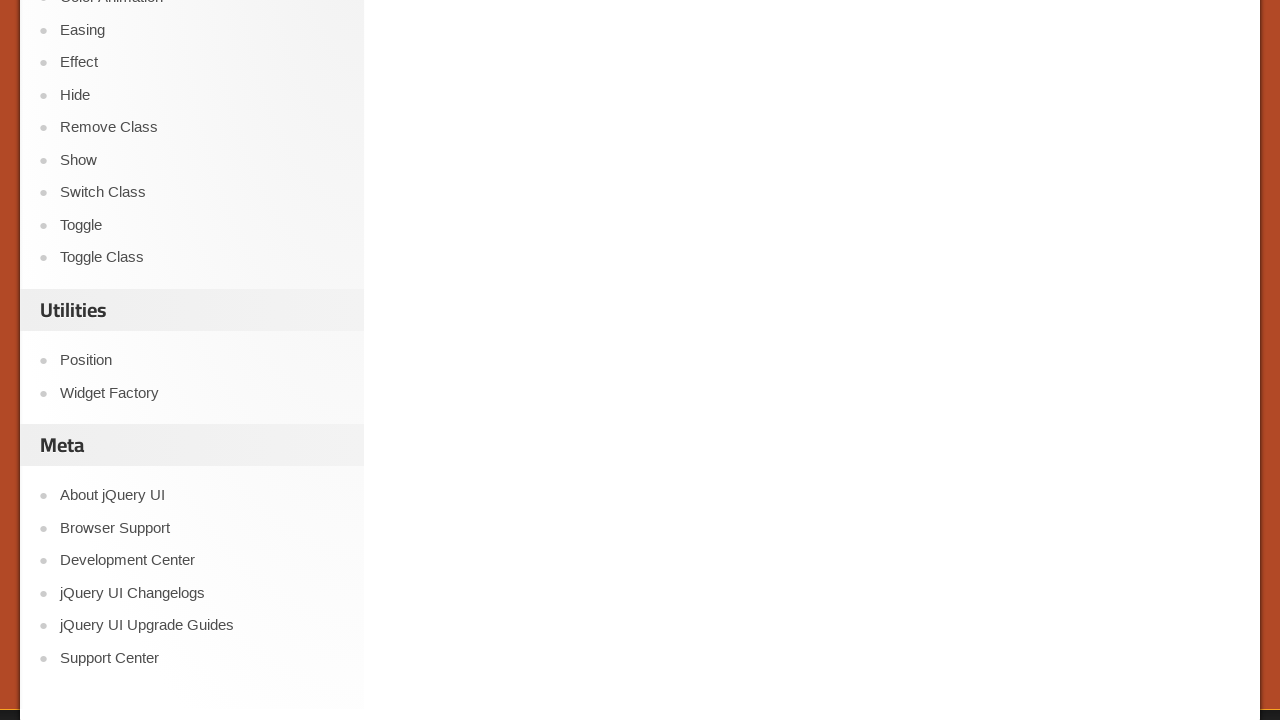